Fills the last name field with a value and verifies the input was entered correctly

Starting URL: https://app.cloudqa.io/home/AutomationPracticeForm

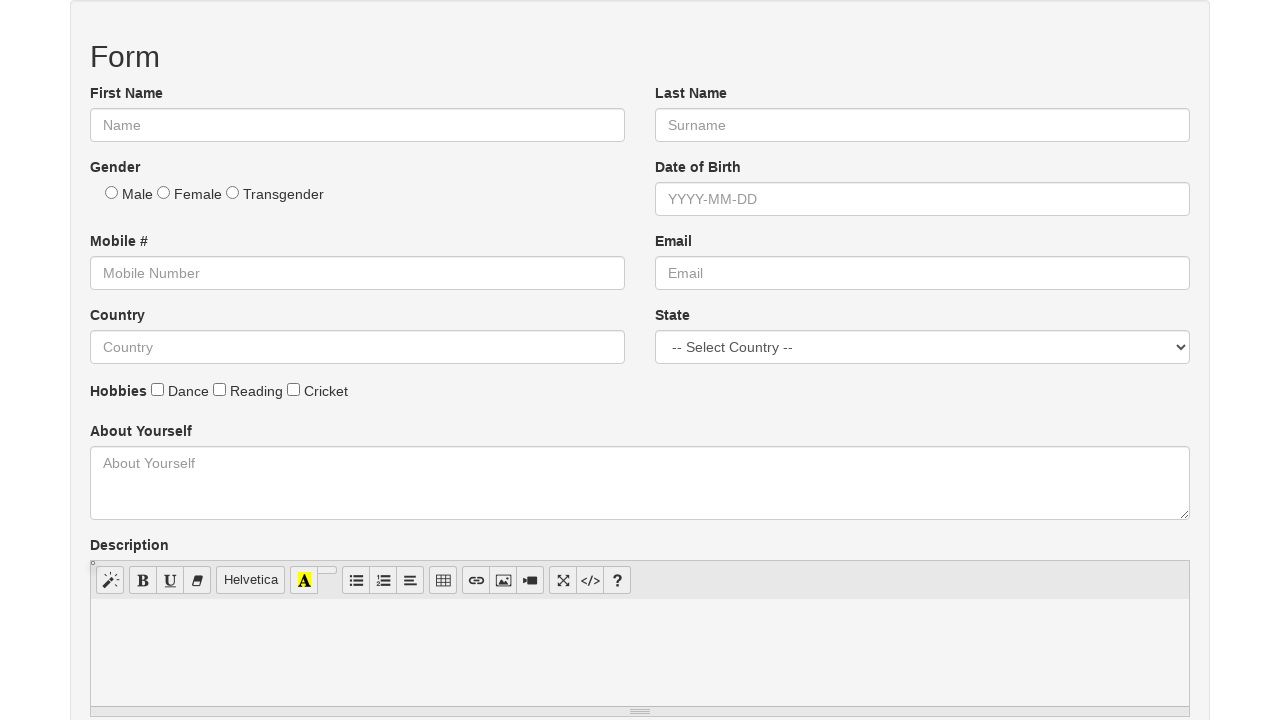

Filled last name field with 'Bisht' on #lname
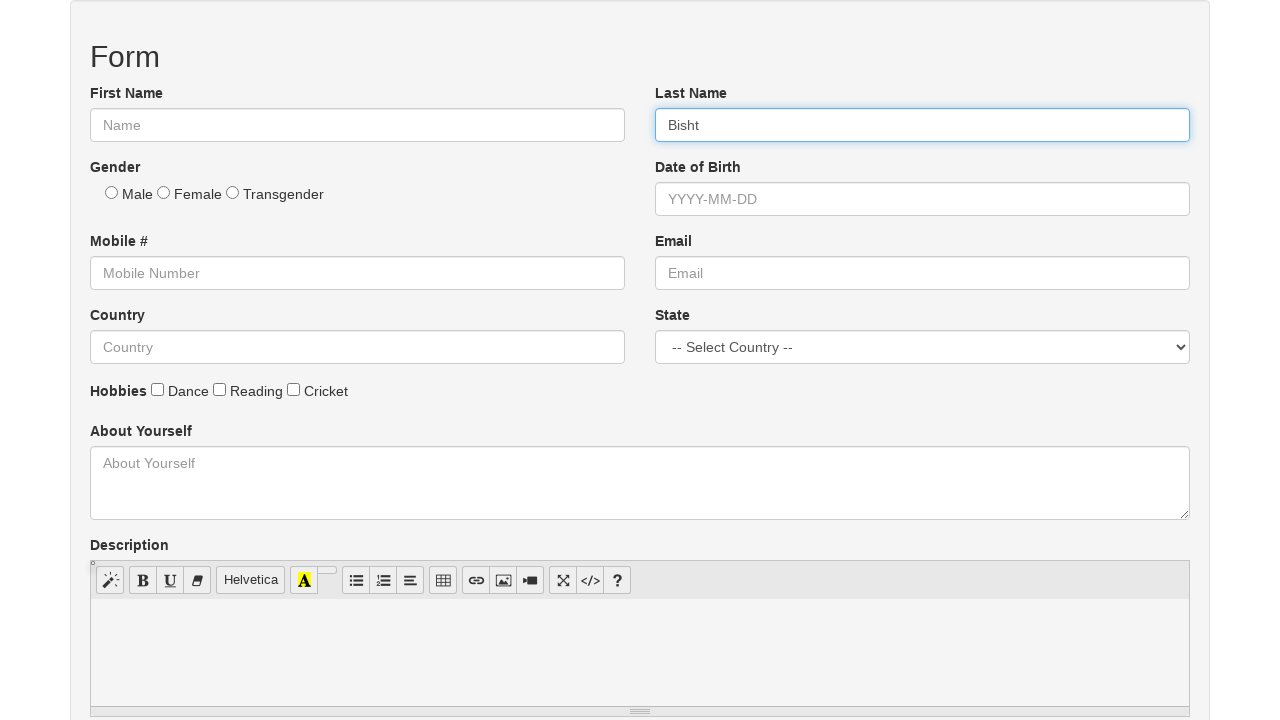

Verified last name input field is present
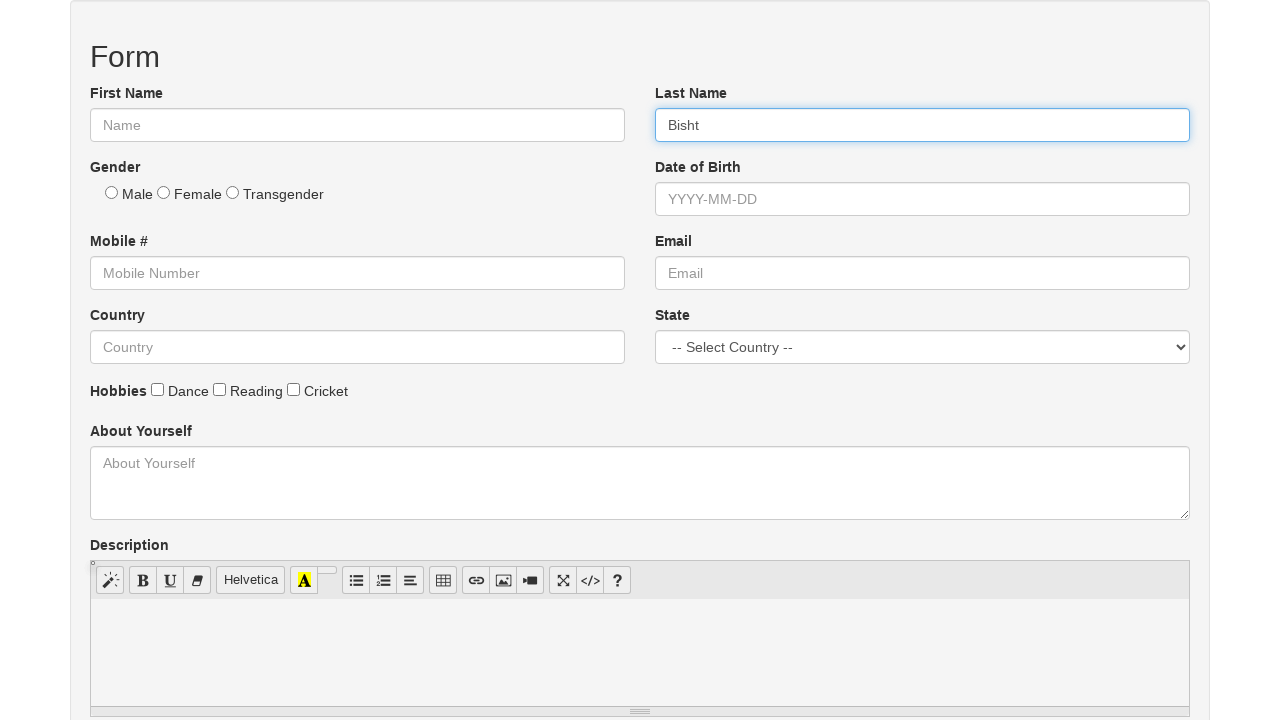

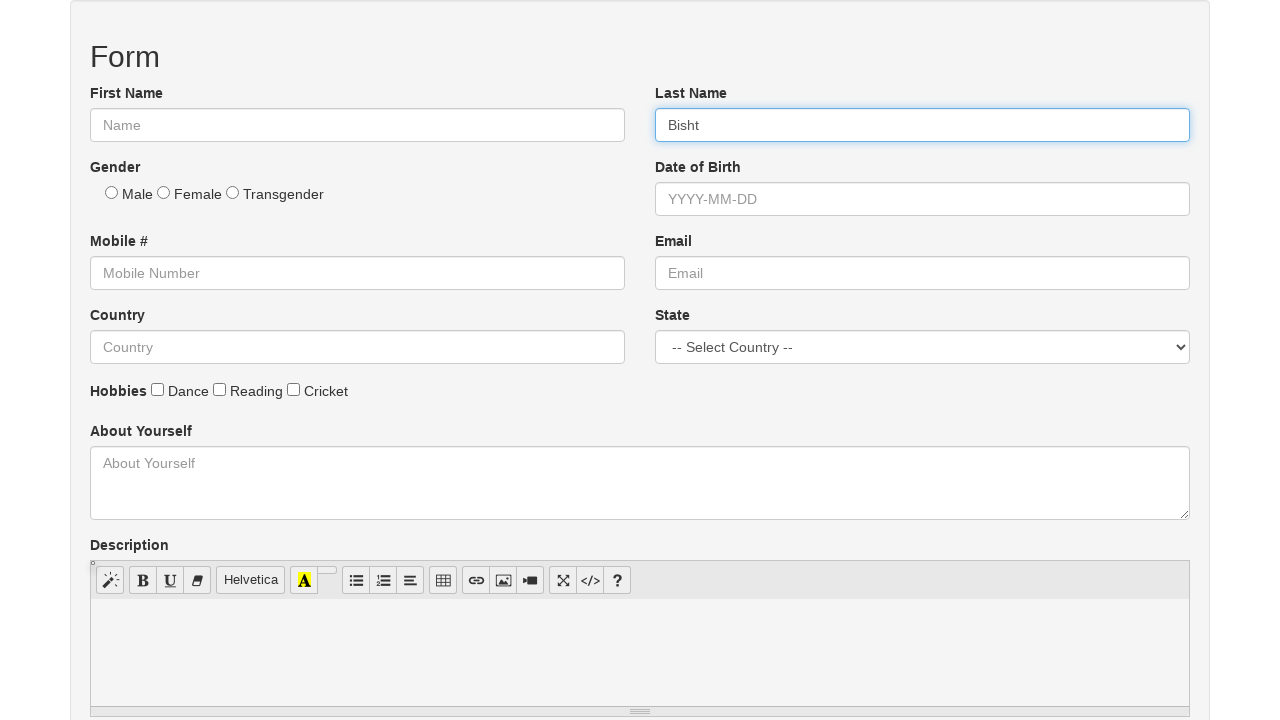